Tests the JPL Space image gallery by clicking the full image button and verifying the expanded image loads

Starting URL: https://data-class-jpl-space.s3.amazonaws.com/JPL_Space/index.html

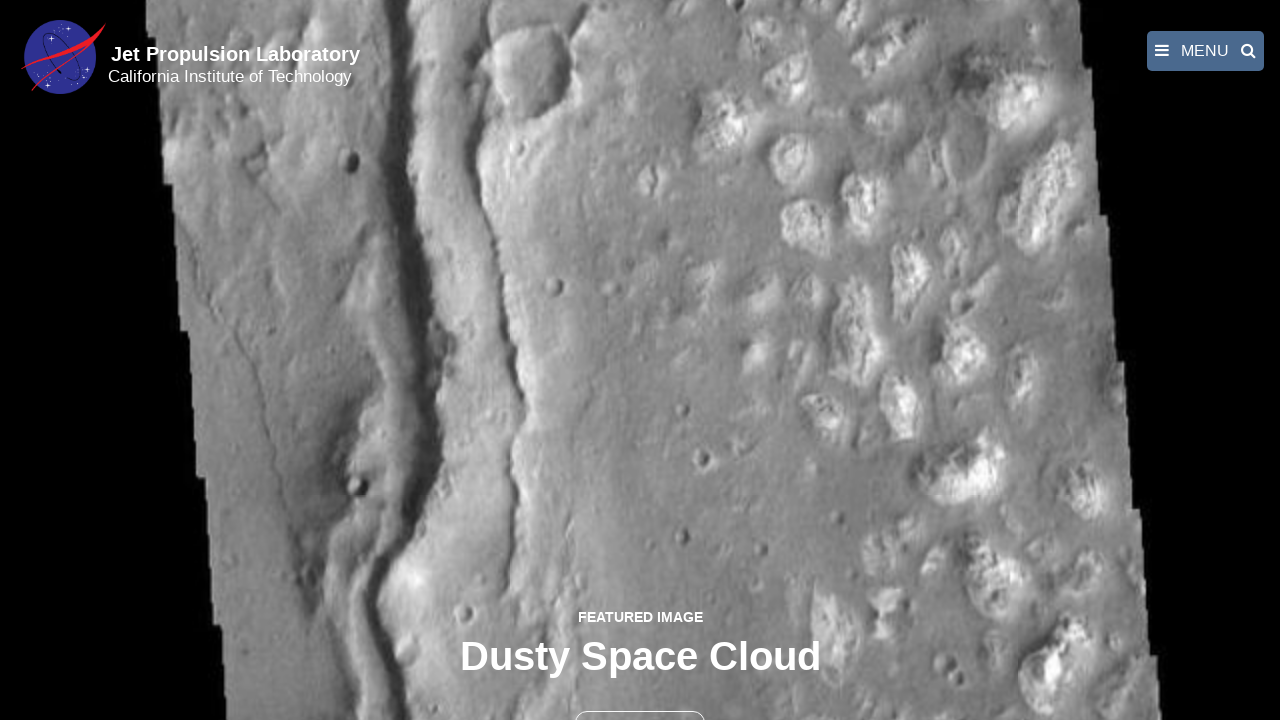

Clicked the full image button to expand the featured image at (640, 699) on button >> nth=1
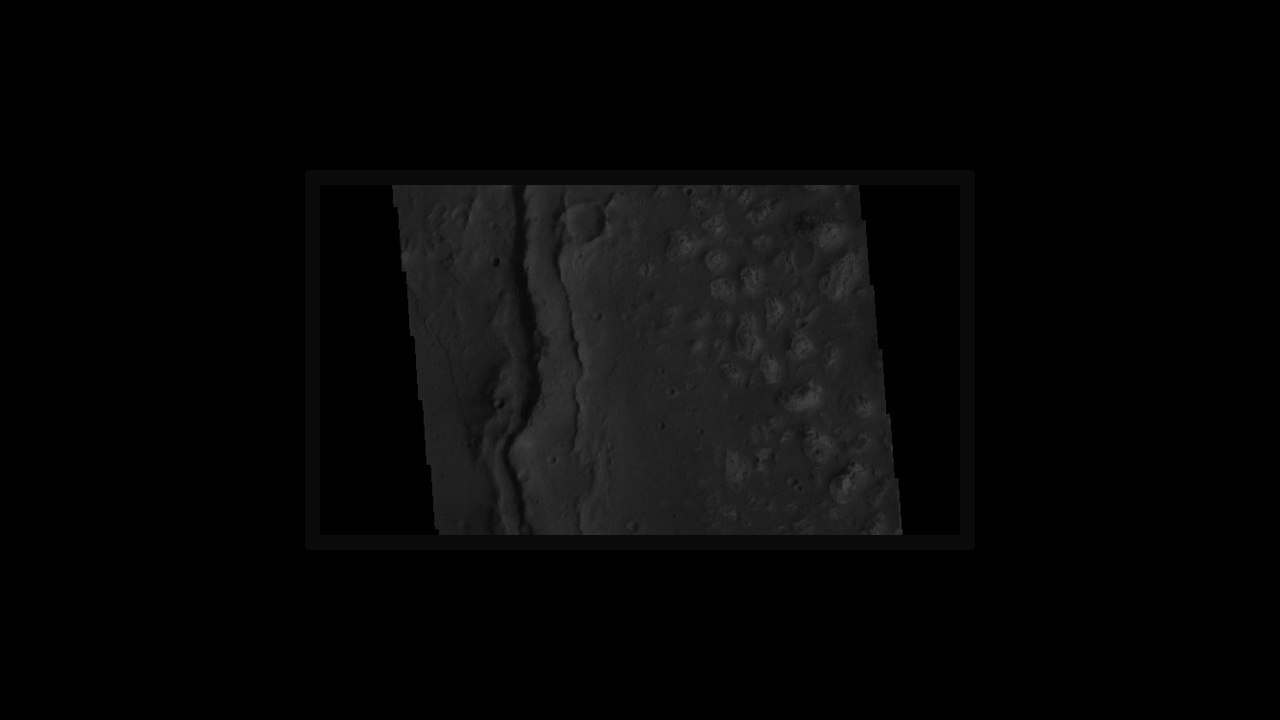

Expanded full-size image loaded successfully
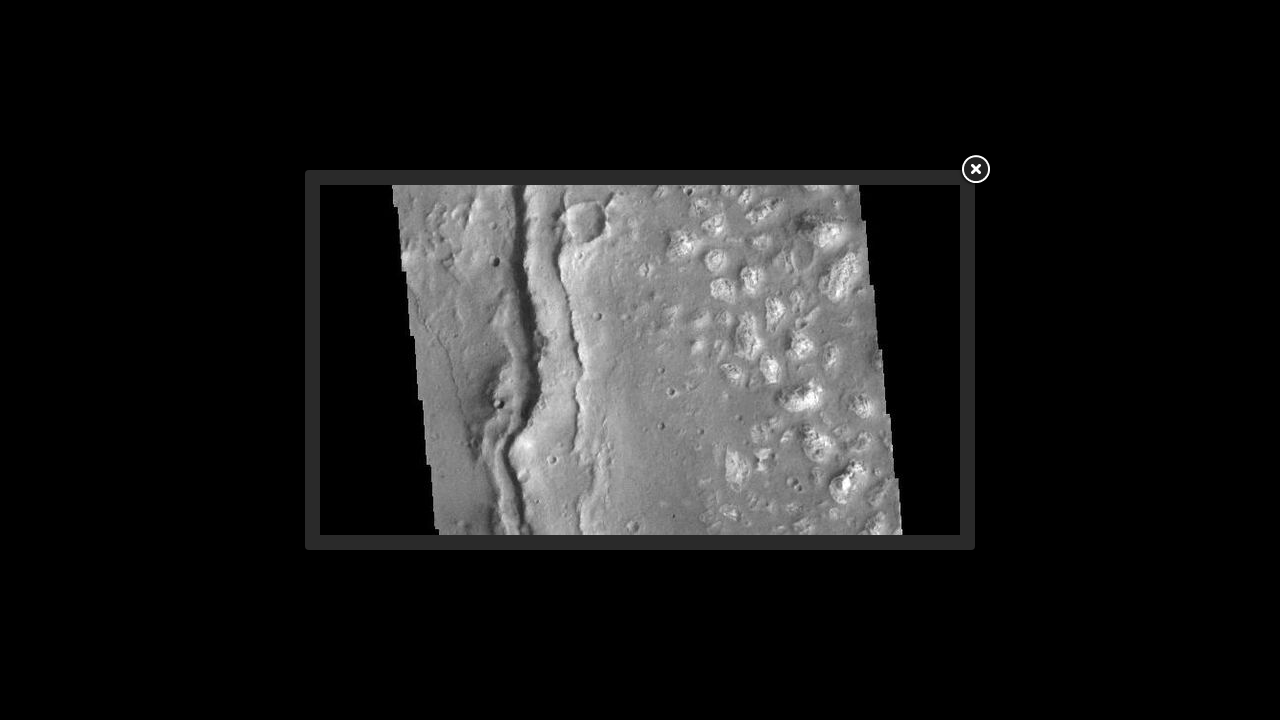

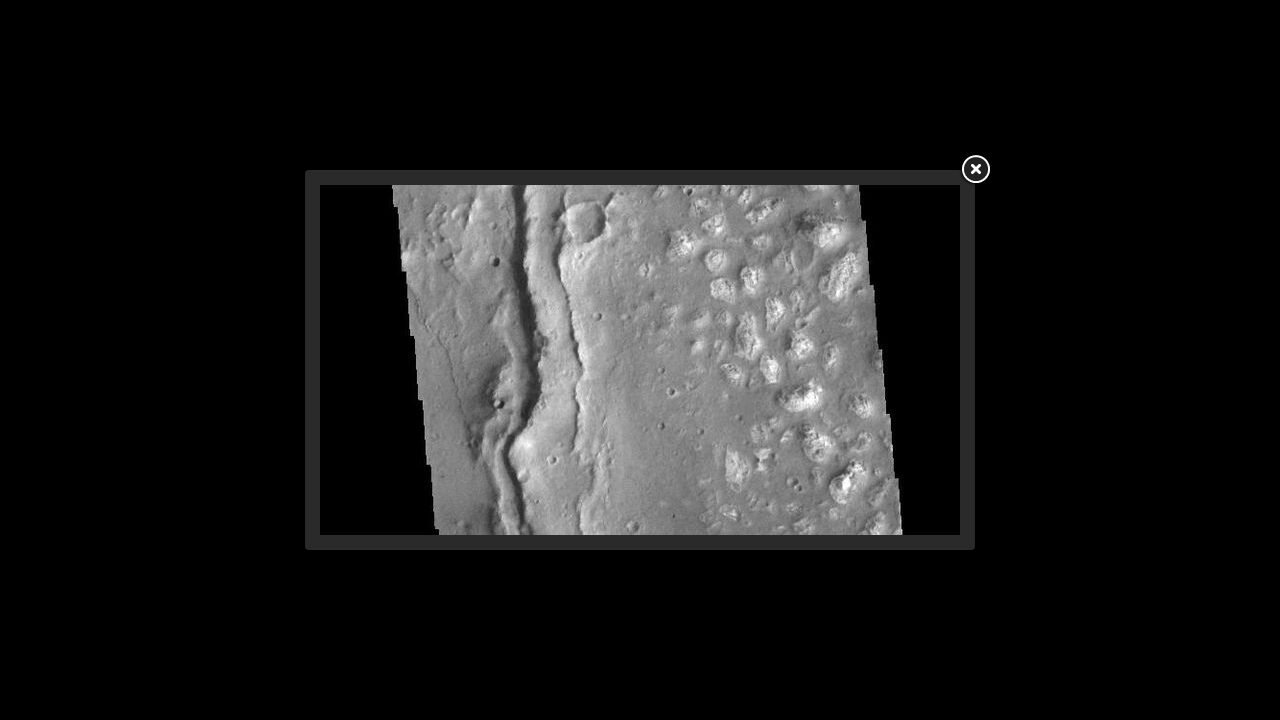